Tests the clean/clear button functionality by first performing a search and then clicking the clean button to verify the problem category section is displayed

Starting URL: https://www.shaberi.com/tw/qa

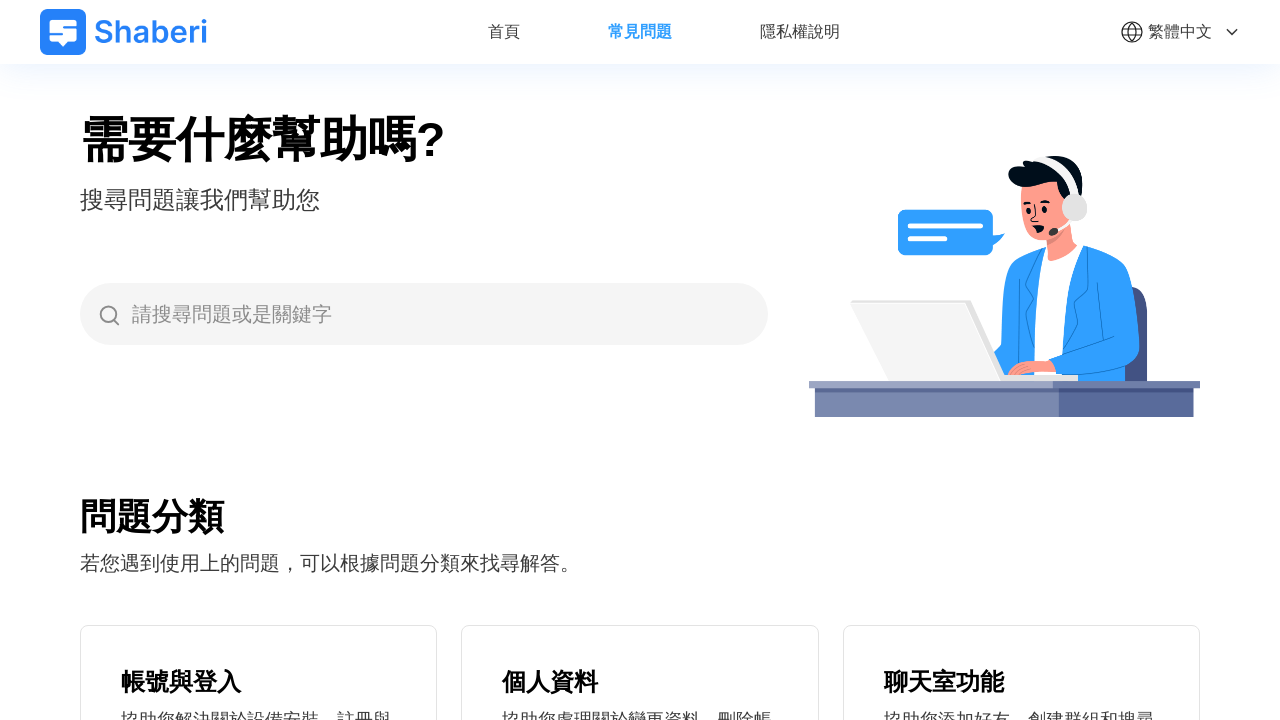

Filled search field with '登入' to prepare for clean button test on //*[@id="__layout"]/div/main/section[1]/div[1]/div[2]/div/input
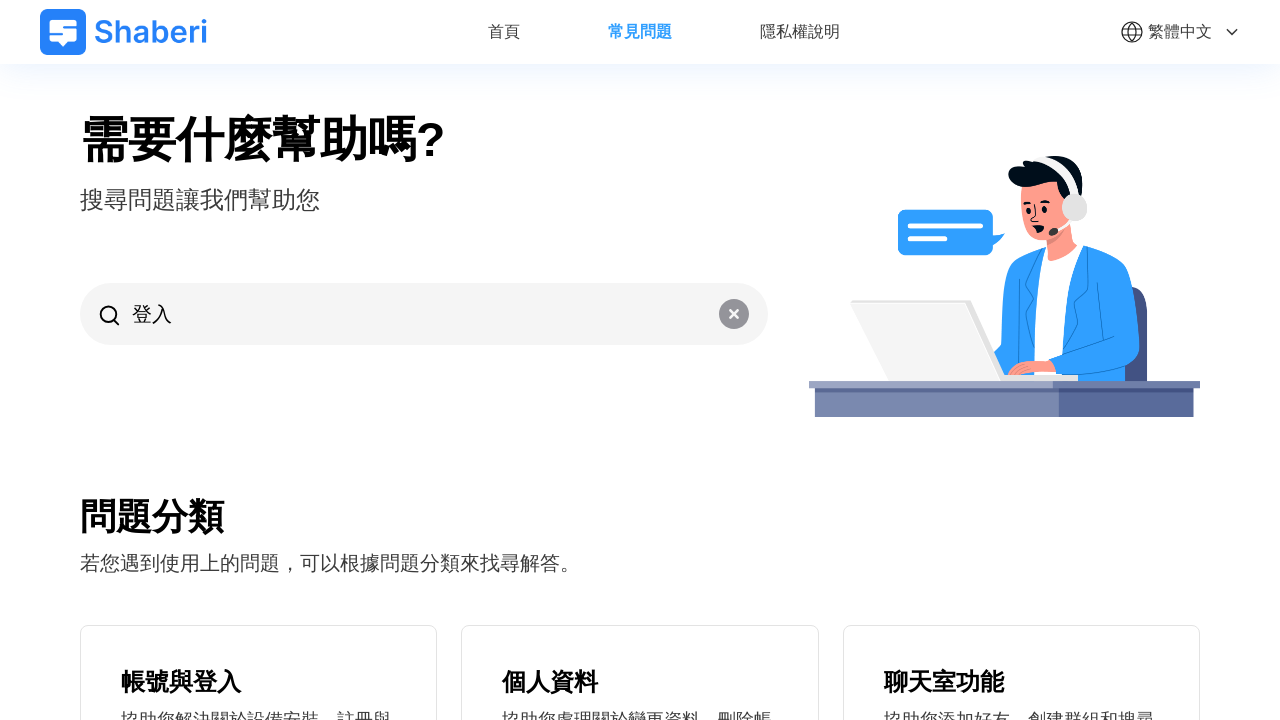

Waited for search results to load (question-collapse.open)
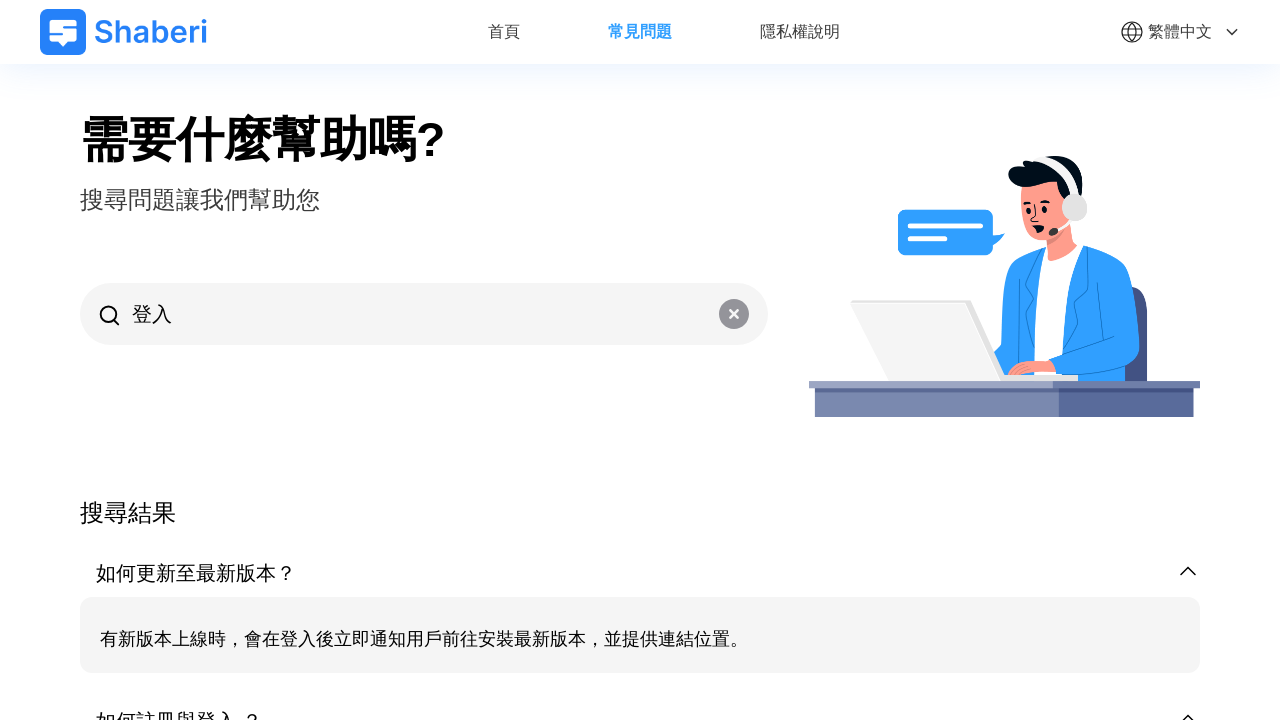

Clicked the clean/clear button at (734, 314) on .btn-clean
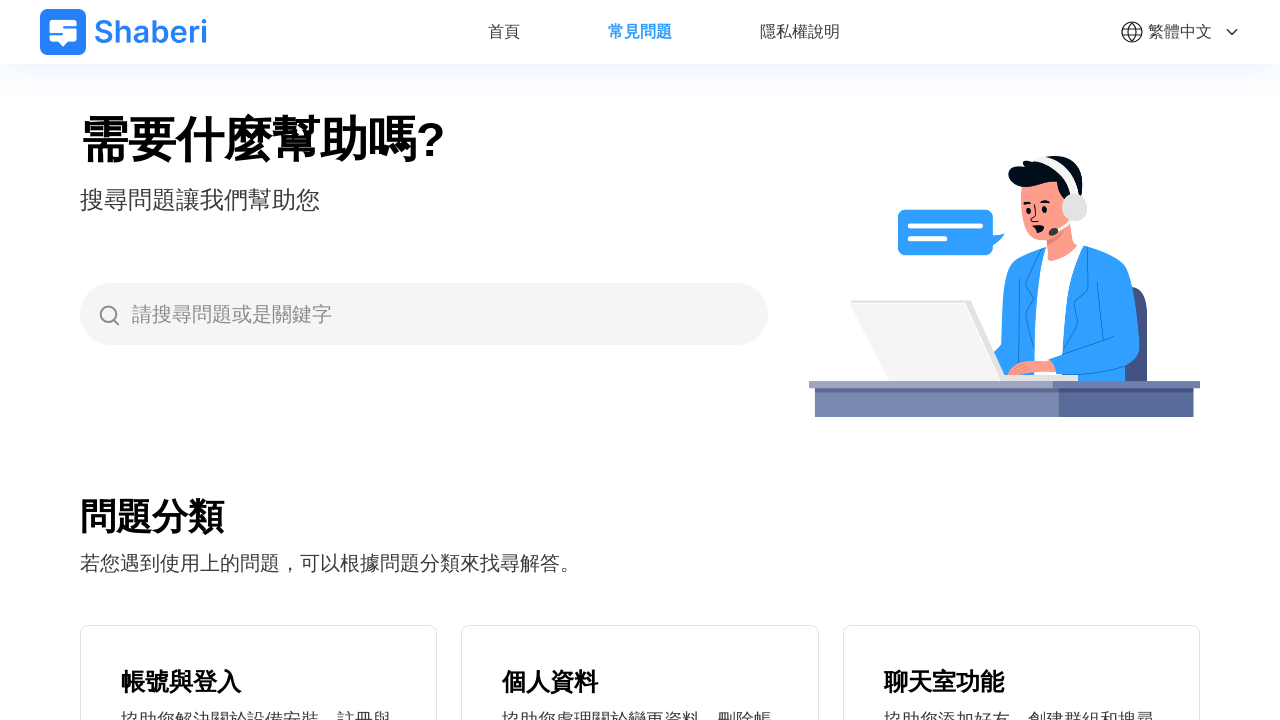

Waited for problem category section to display after clearing
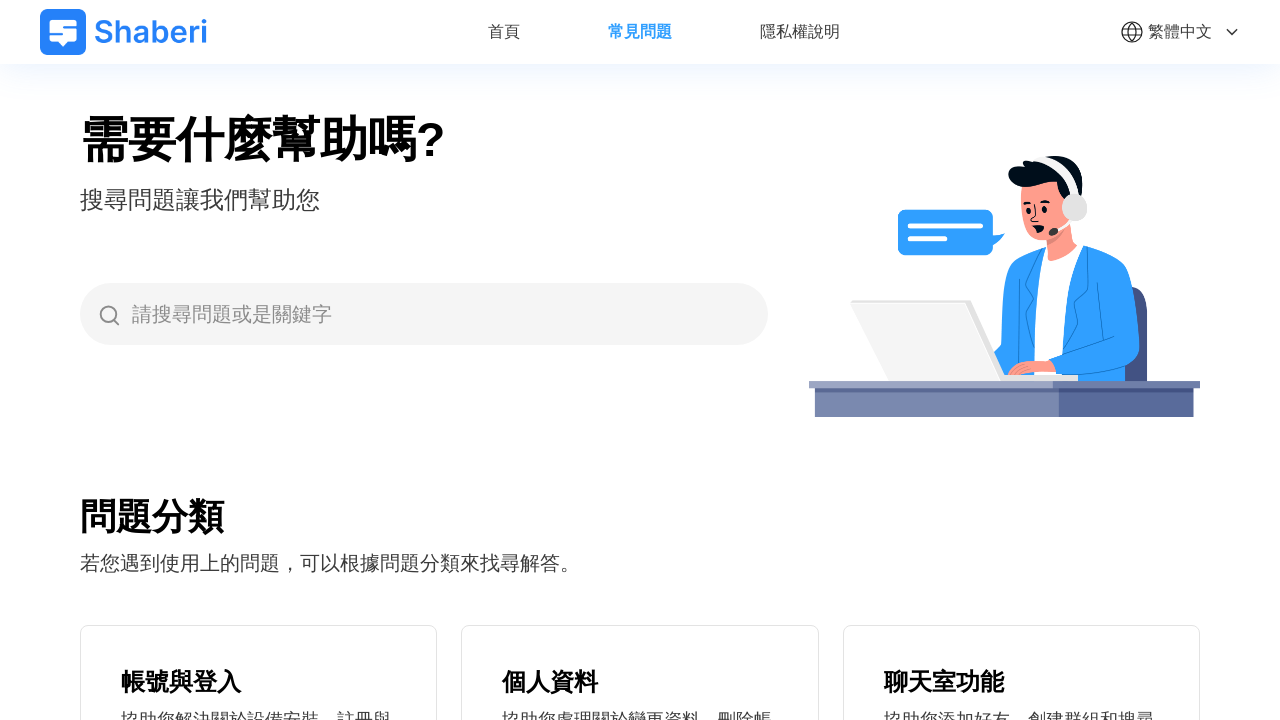

Verified problem category section is visible after clean action
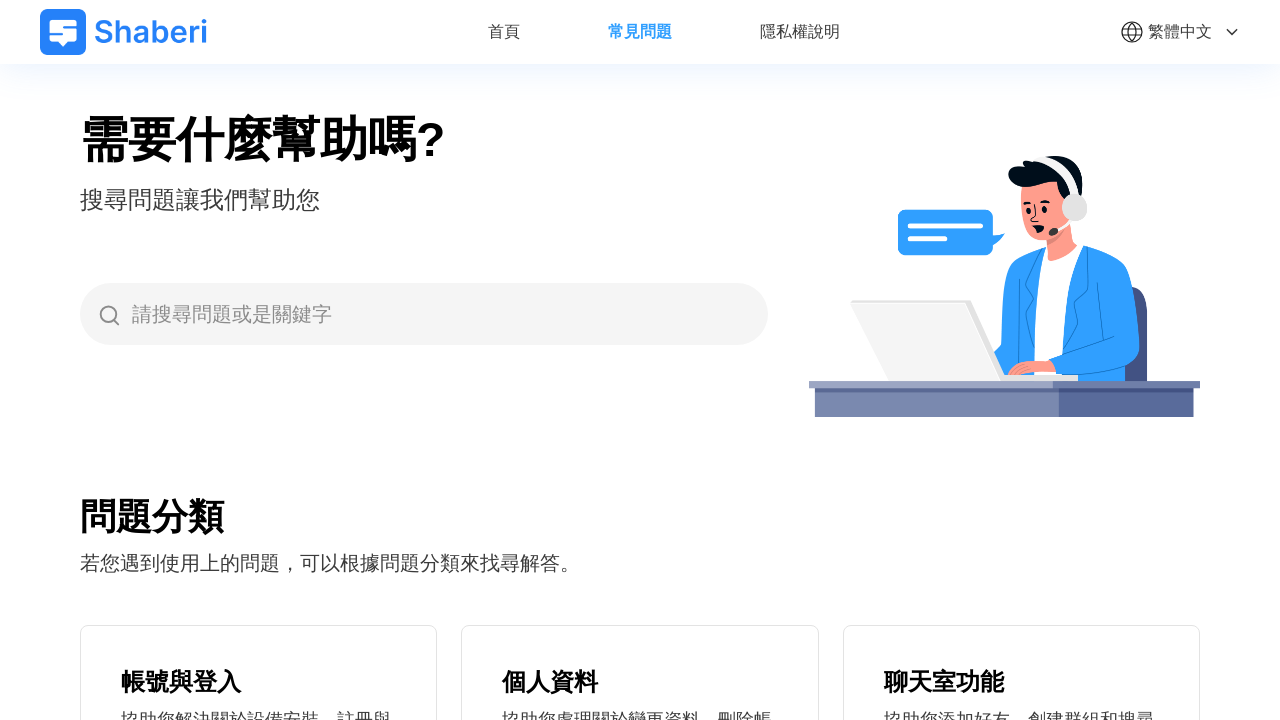

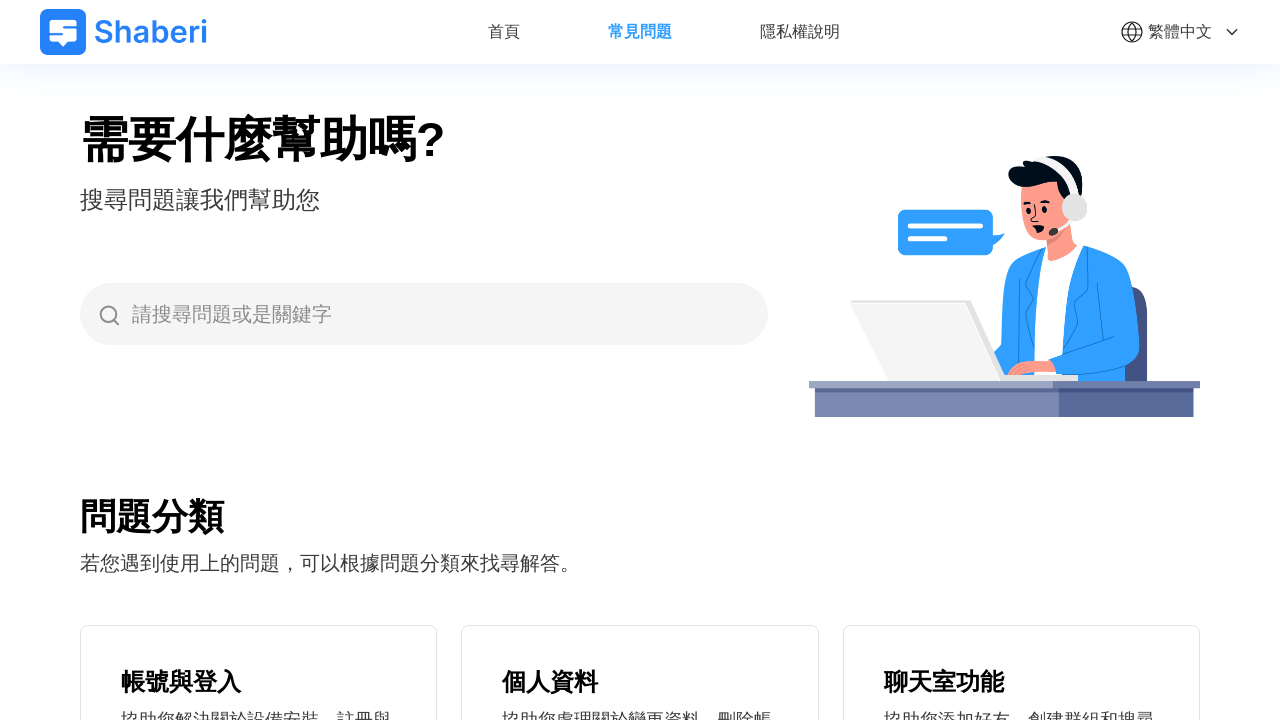